Tests date picker functionality by clearing the date input field and entering a specific date

Starting URL: https://demoqa.com/date-picker

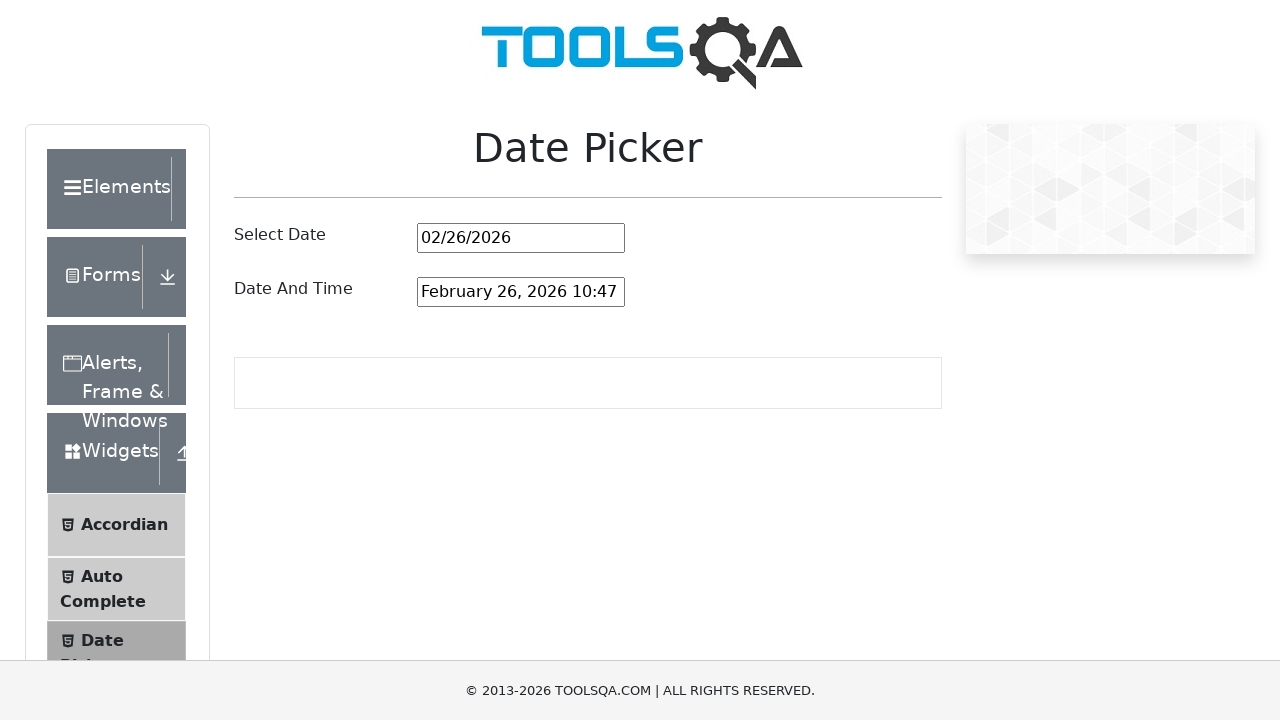

Cleared the date picker input field on #datePickerMonthYearInput
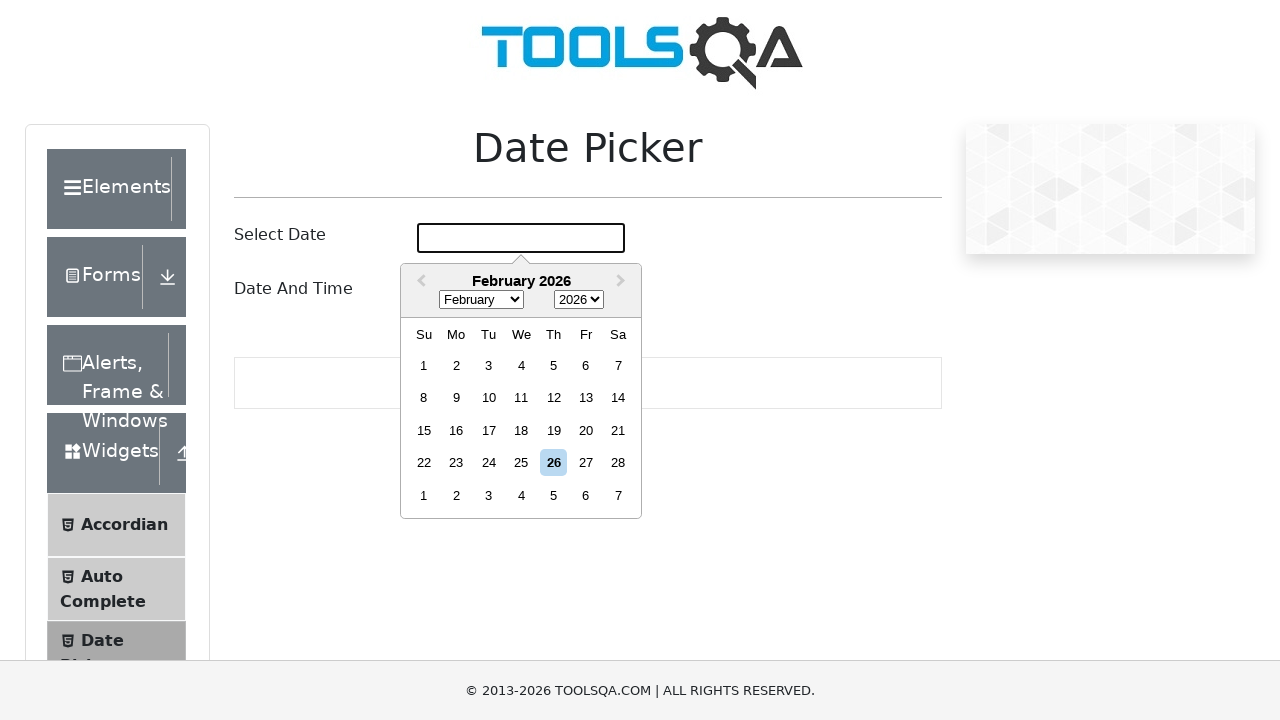

Entered date '05/08/1993' into the date picker input field on #datePickerMonthYearInput
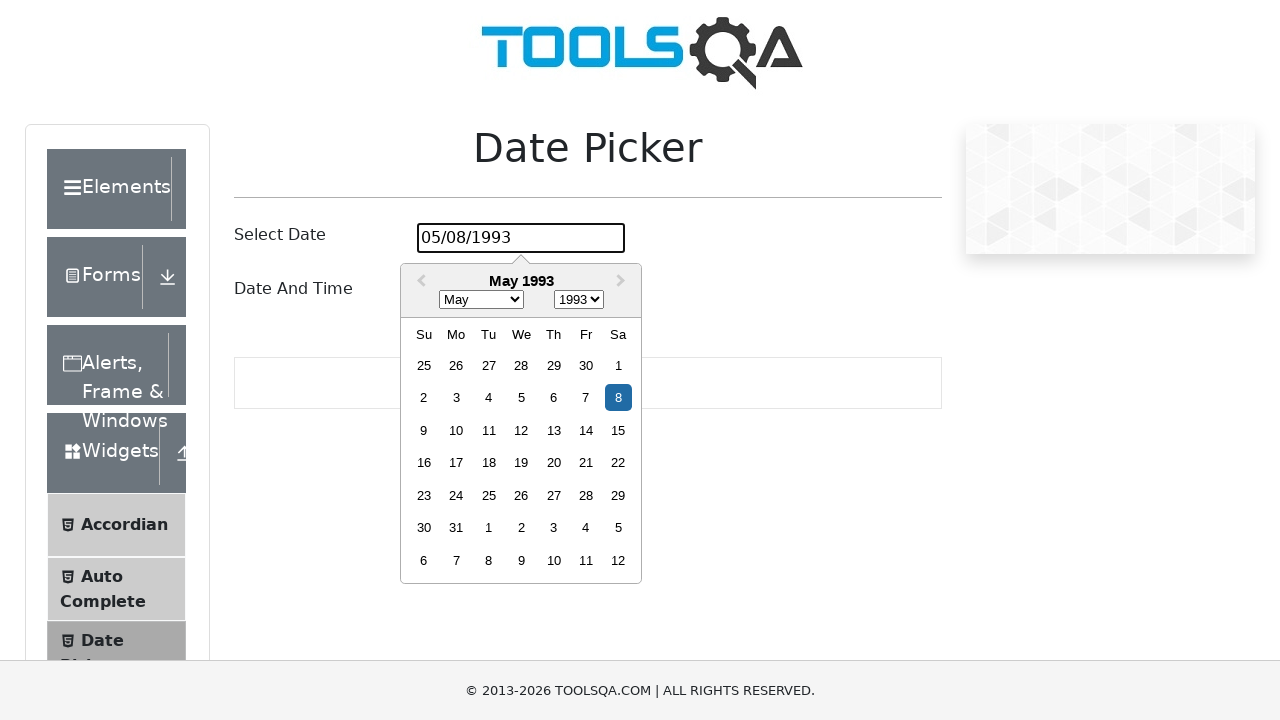

Pressed Enter to confirm the date selection on #datePickerMonthYearInput
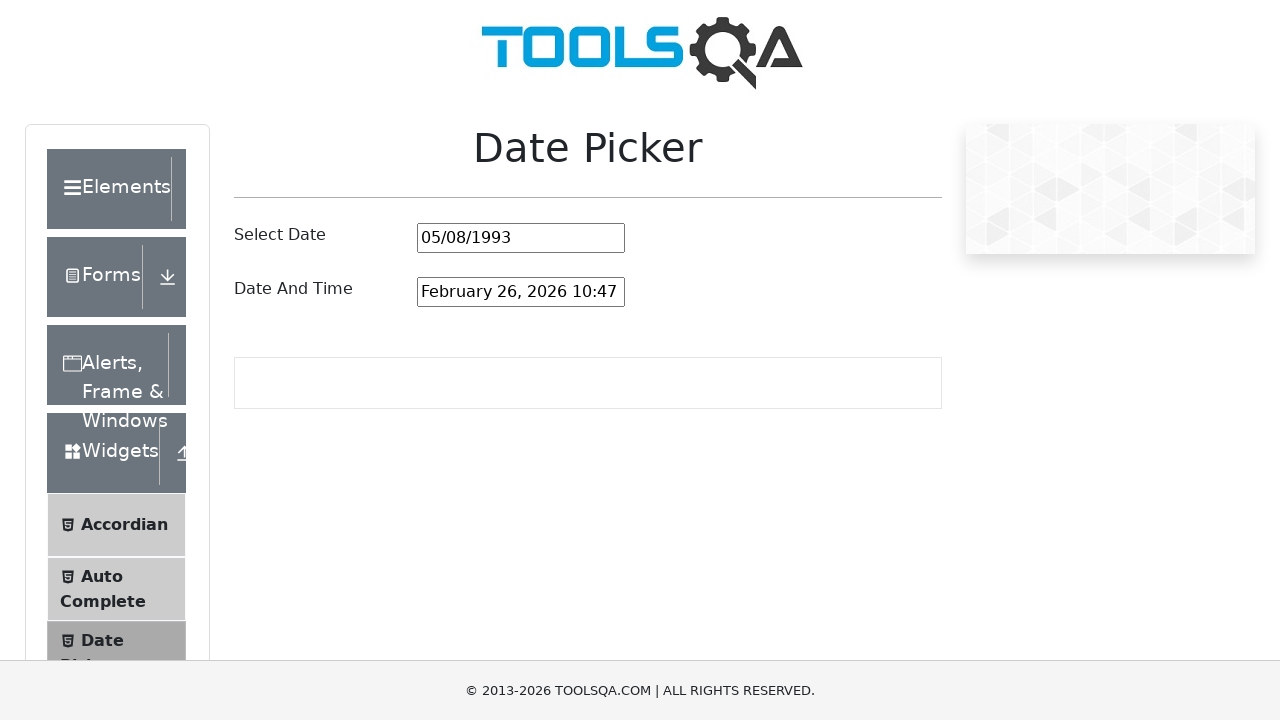

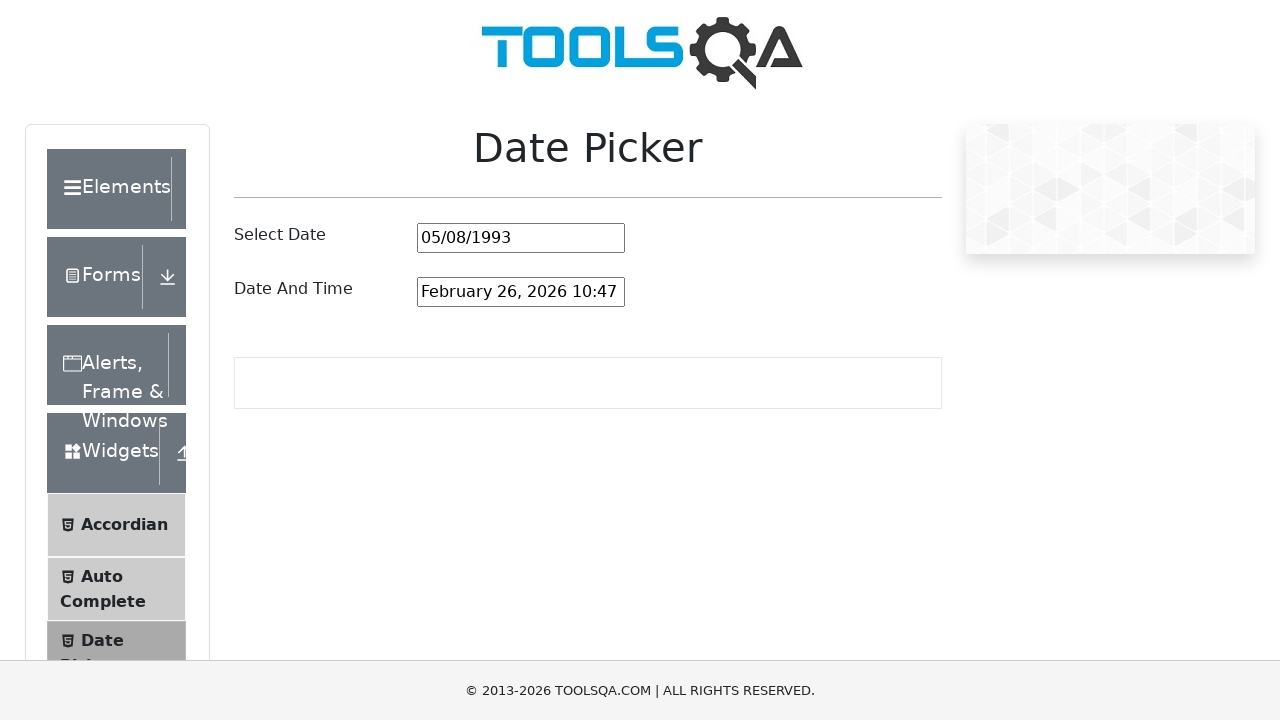